Tests the Search Languages functionality by searching for "java" and verifying search results are displayed

Starting URL: http://www.99-bottles-of-beer.net/

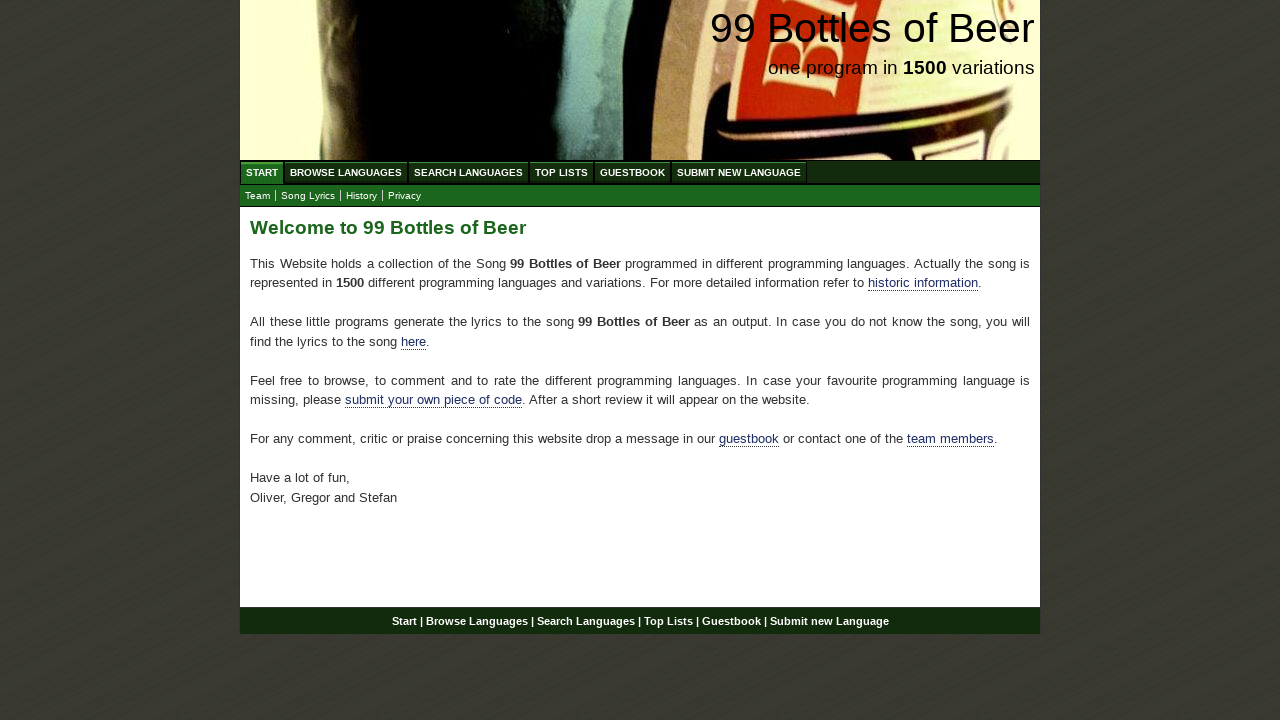

Clicked on 'Search Languages' link at (468, 172) on a:text('Search Languages')
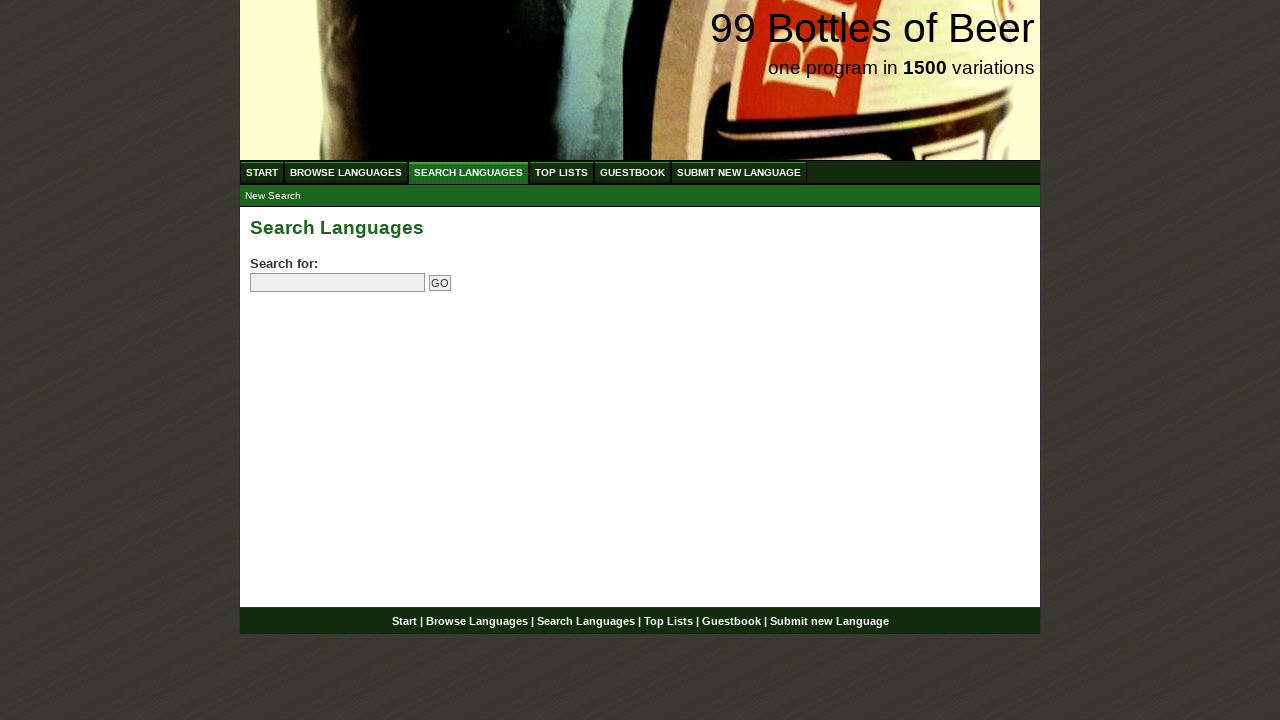

Filled search field with 'java' on input[name='search']
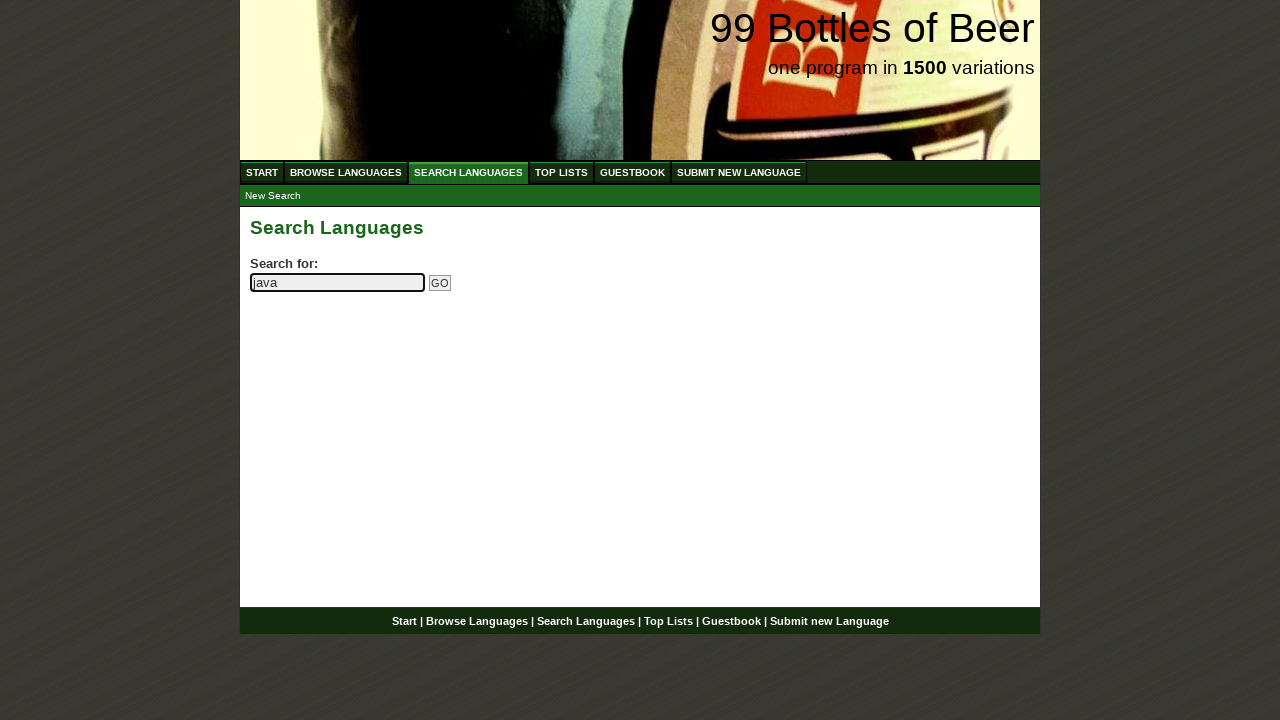

Pressed Enter to submit search for 'java' on input[name='search']
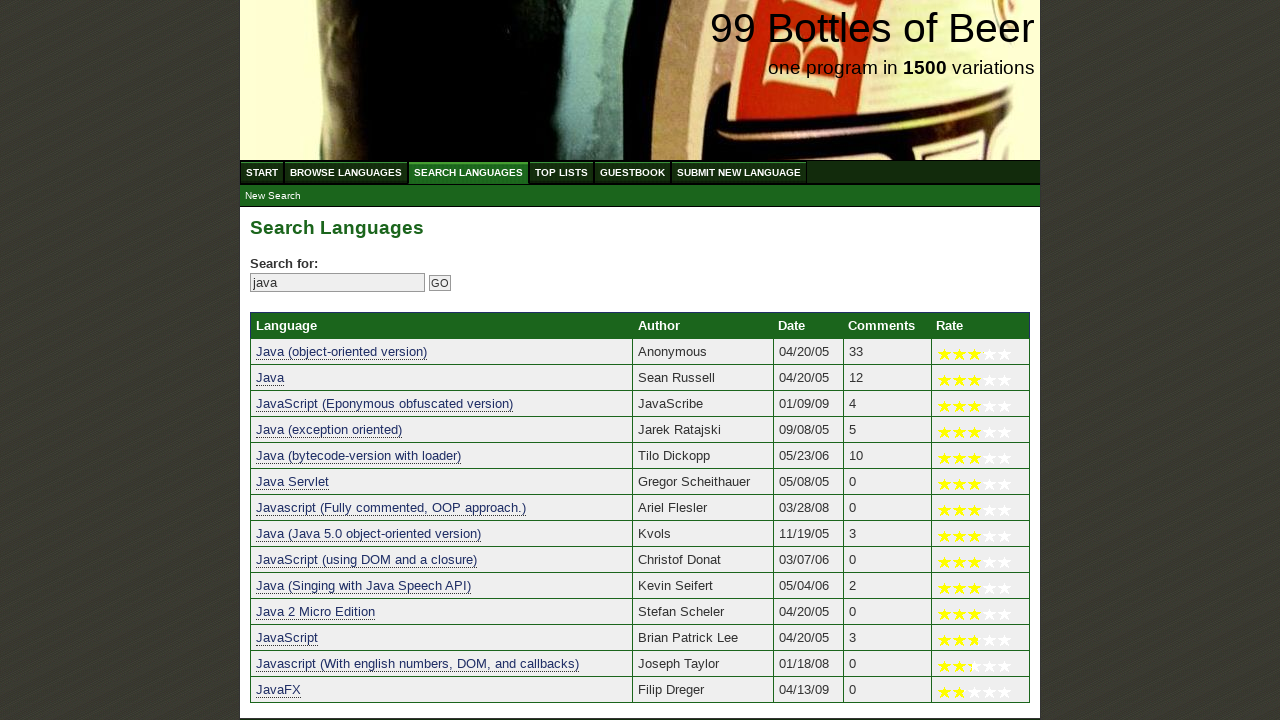

Search results for 'java' loaded successfully
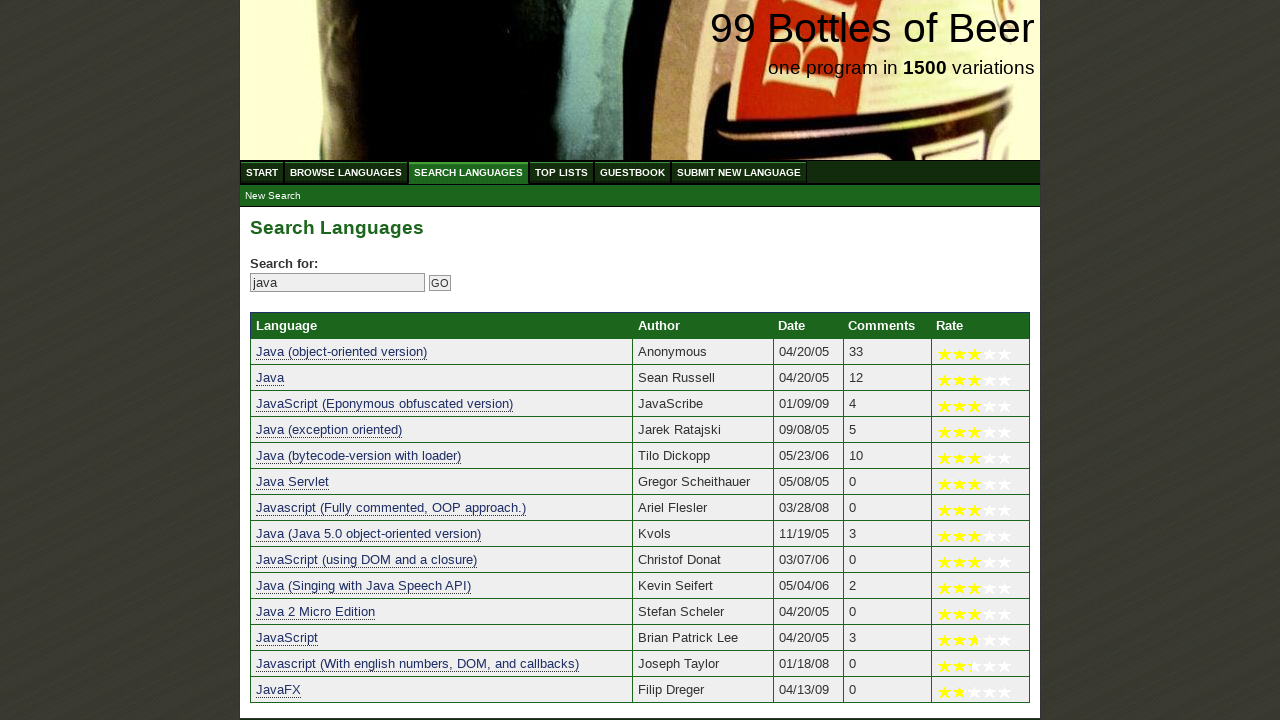

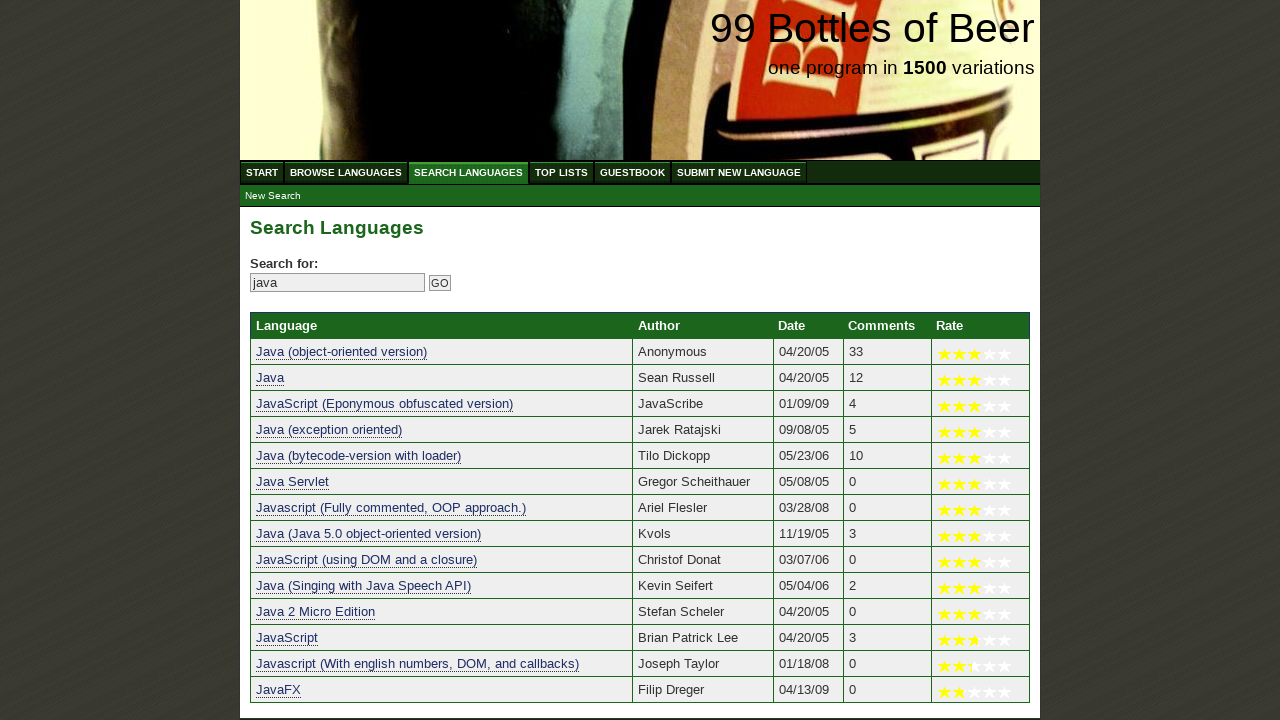